Tests calendar popup functionality by clicking on a date picker input and selecting a specific date (26th) from the calendar popup

Starting URL: https://www.hyrtutorials.com/p/calendar-practice.html

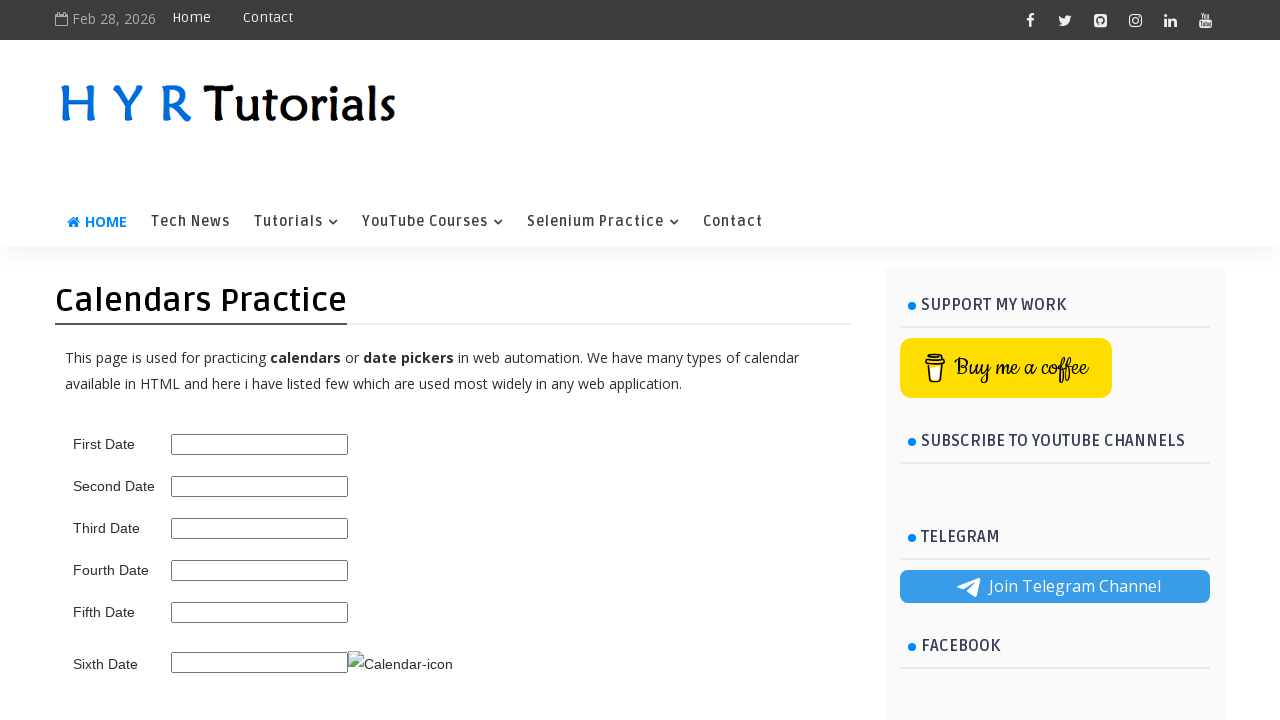

Clicked on the date picker input to open calendar popup at (260, 444) on #first_date_picker
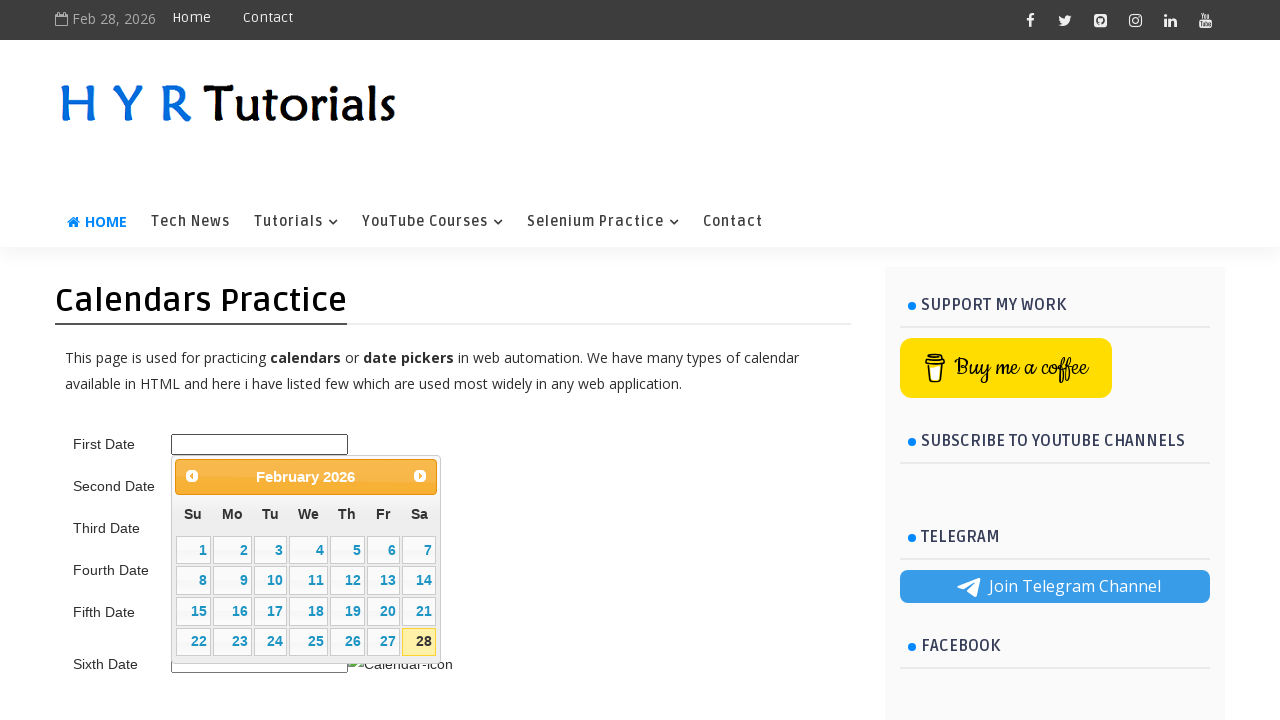

Selected the 26th day from the calendar popup at (347, 642) on xpath=//a[.='26']
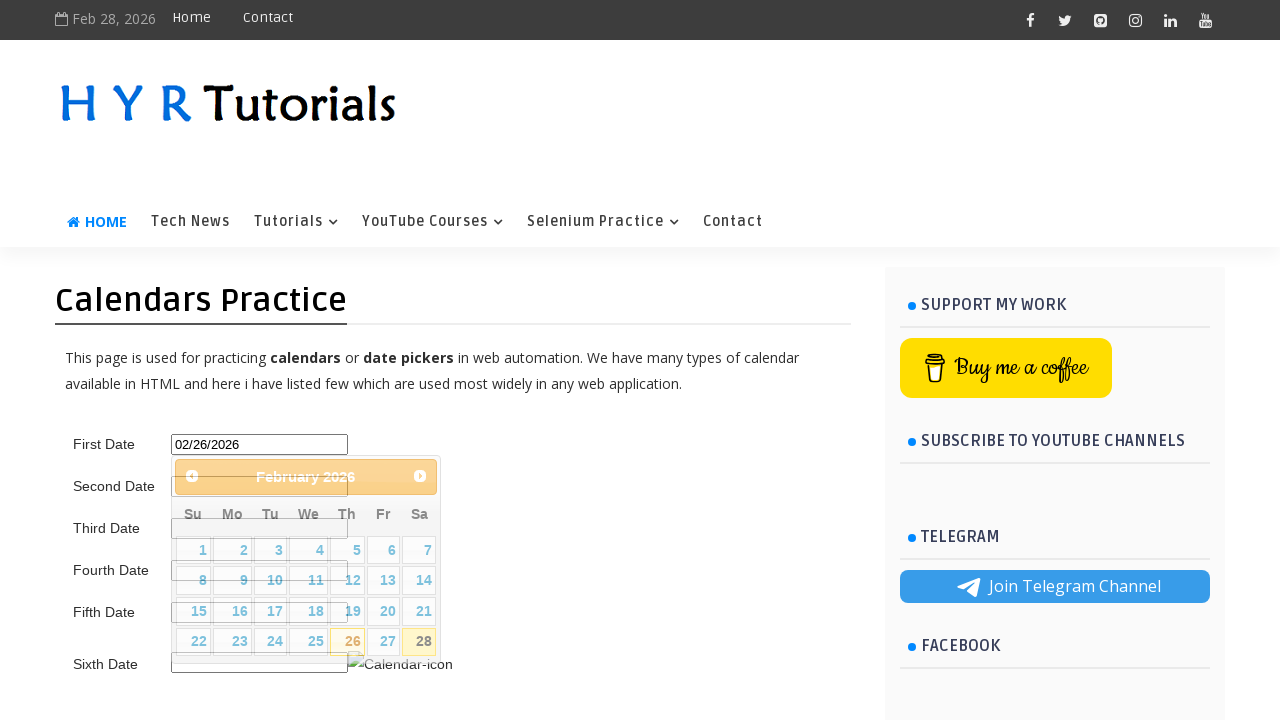

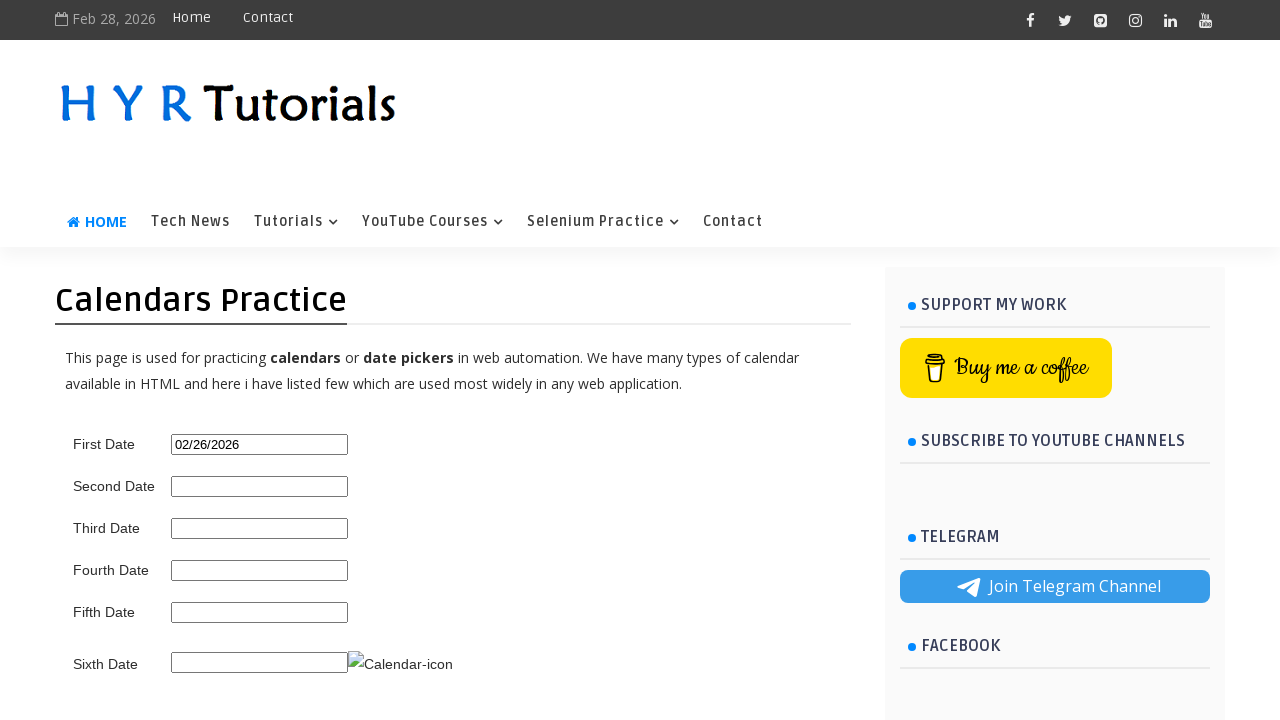